Navigates to Playwright documentation homepage, clicks the "Get started" link, and verifies the URL changes to include "intro"

Starting URL: https://playwright.dev/

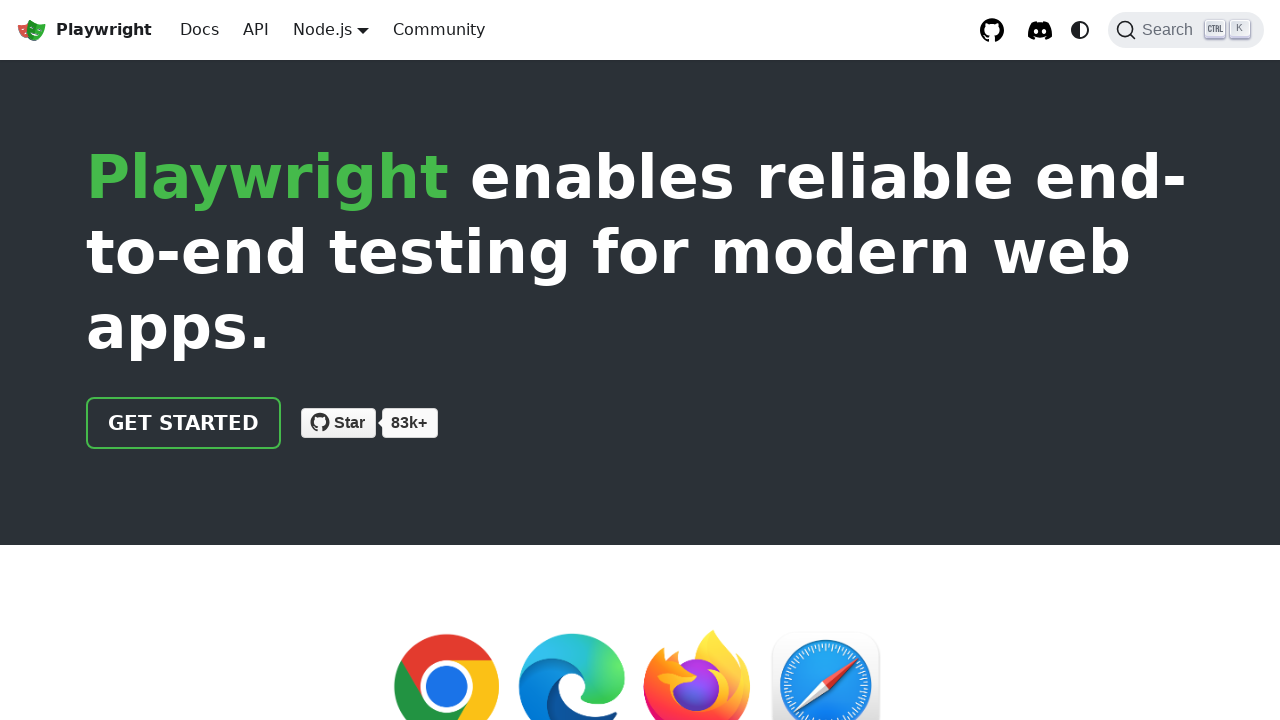

Navigated to Playwright documentation homepage
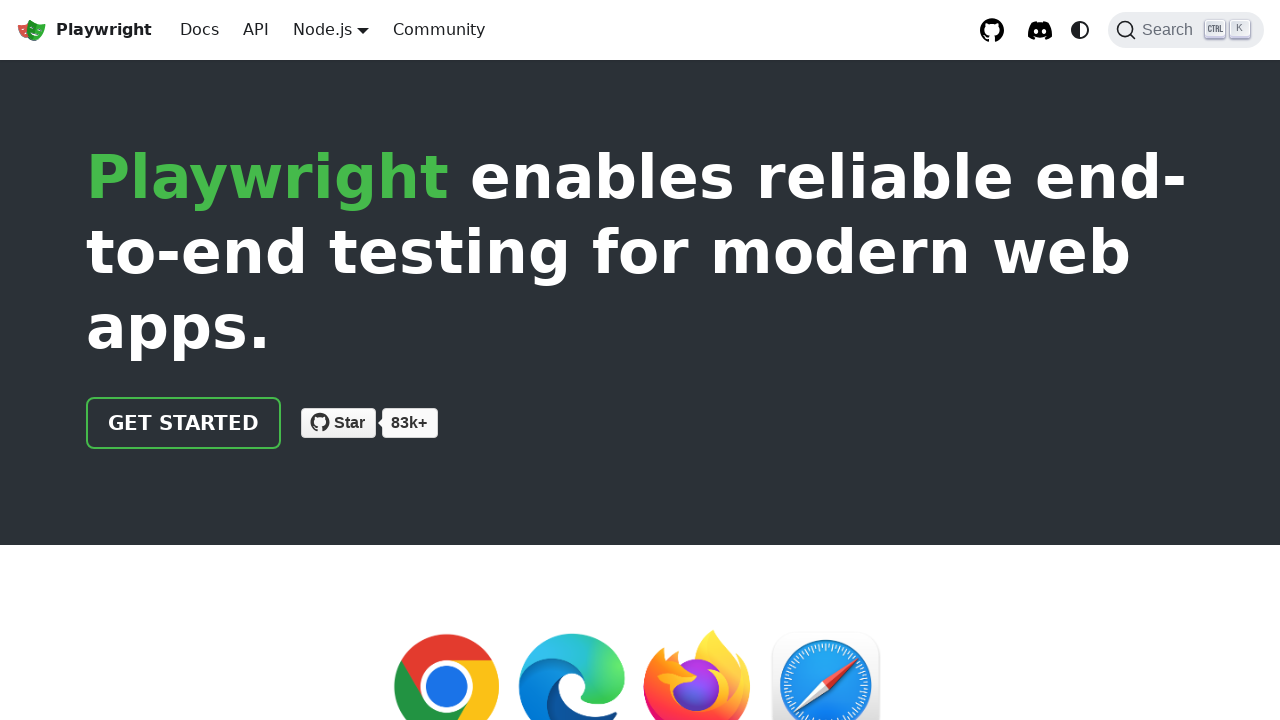

Clicked the 'Get started' link at (184, 423) on internal:role=link[name="Get started"i]
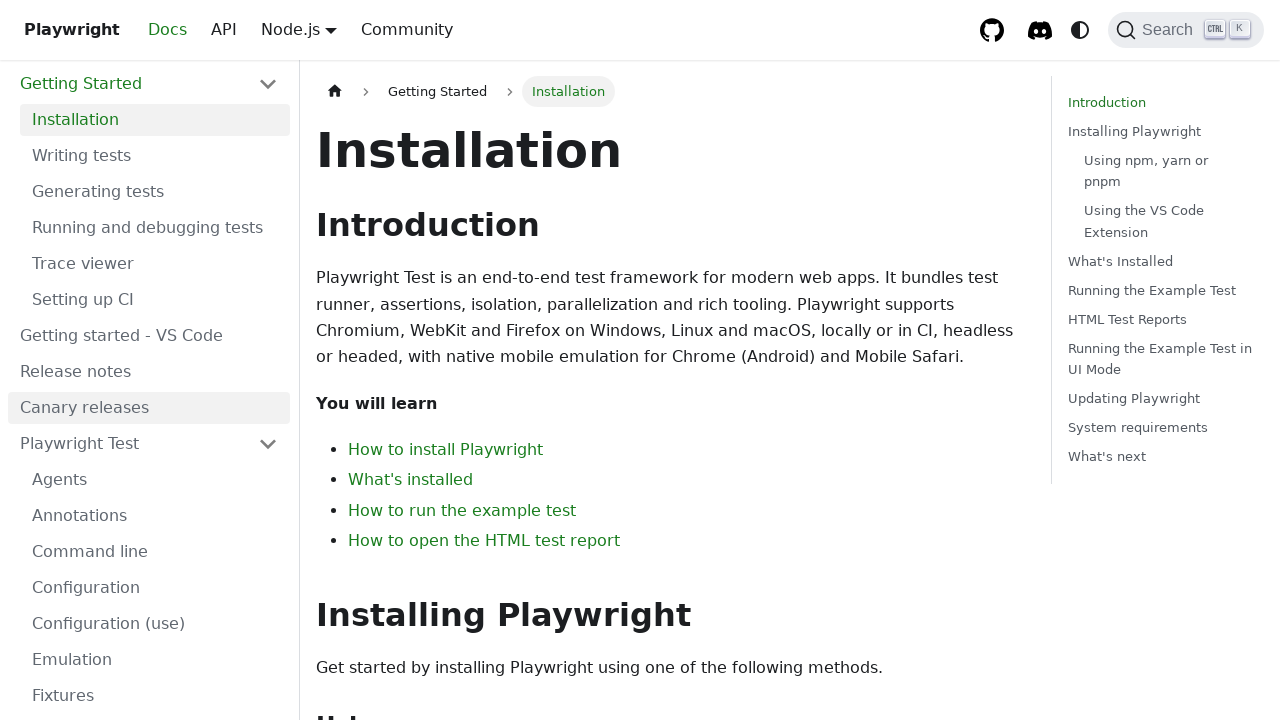

Verified URL contains 'intro'
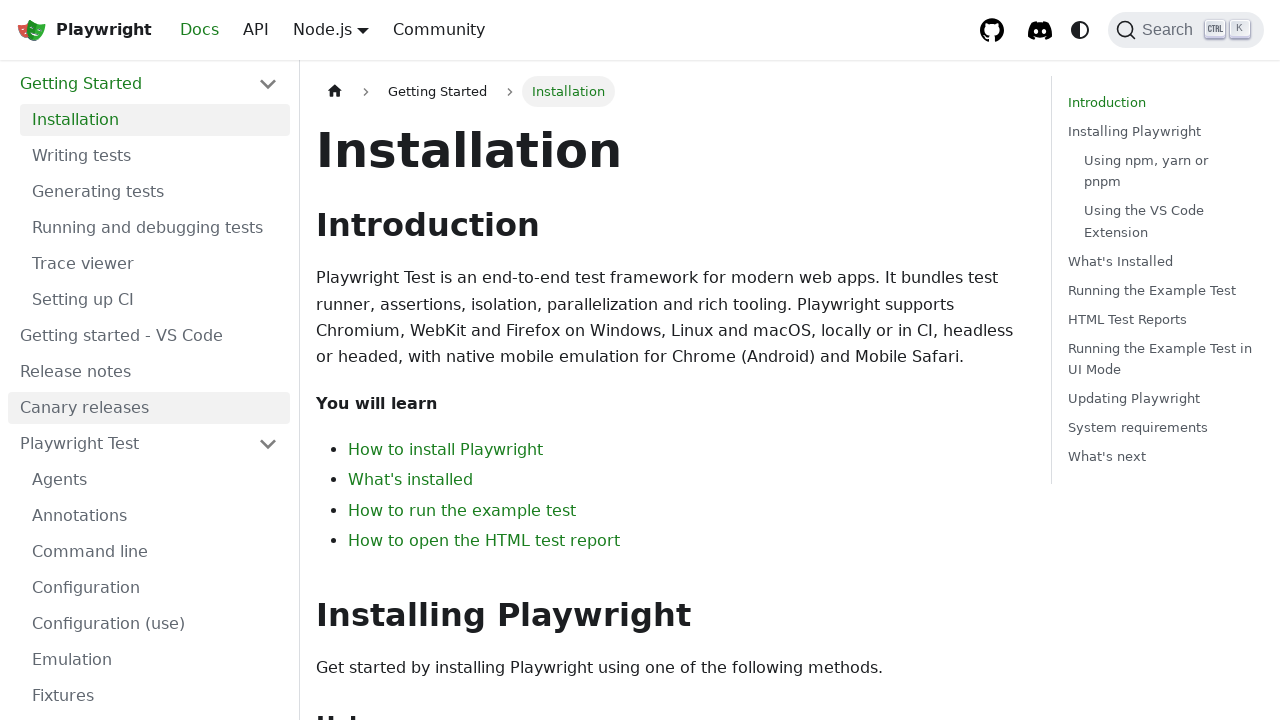

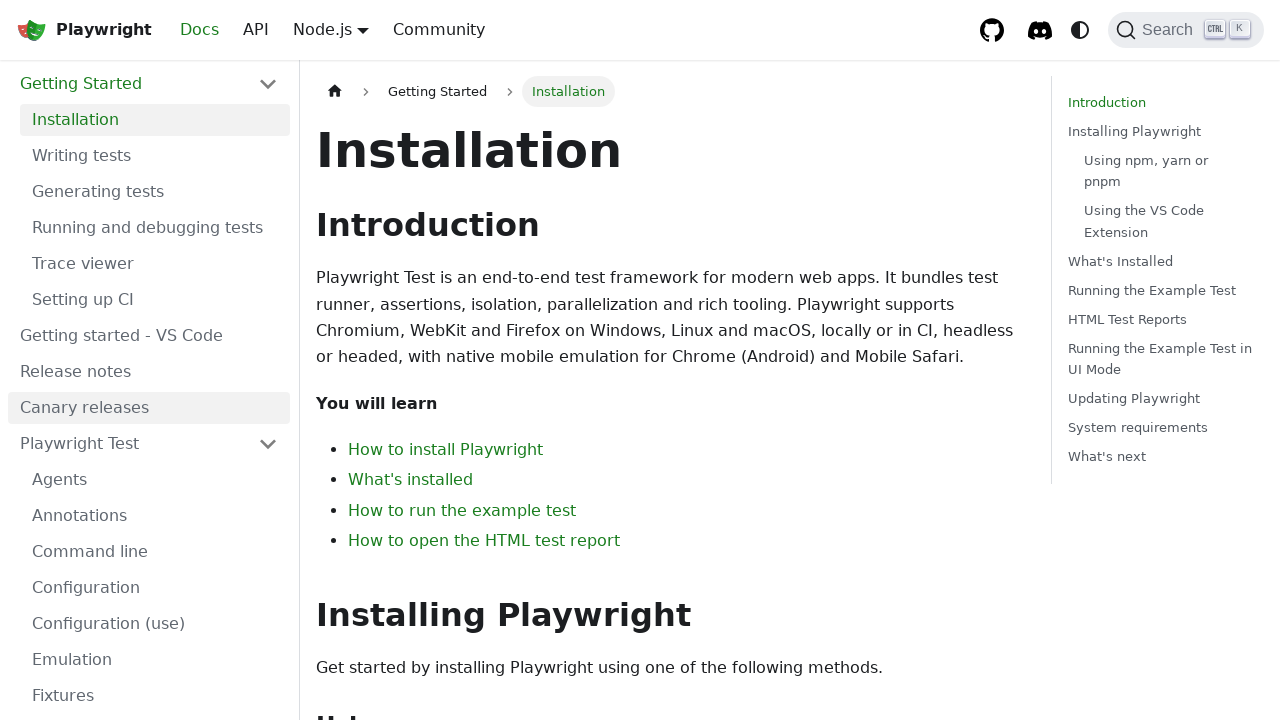